Measures page load time and verifies the page body element is visible

Starting URL: https://www.hype-merch.com

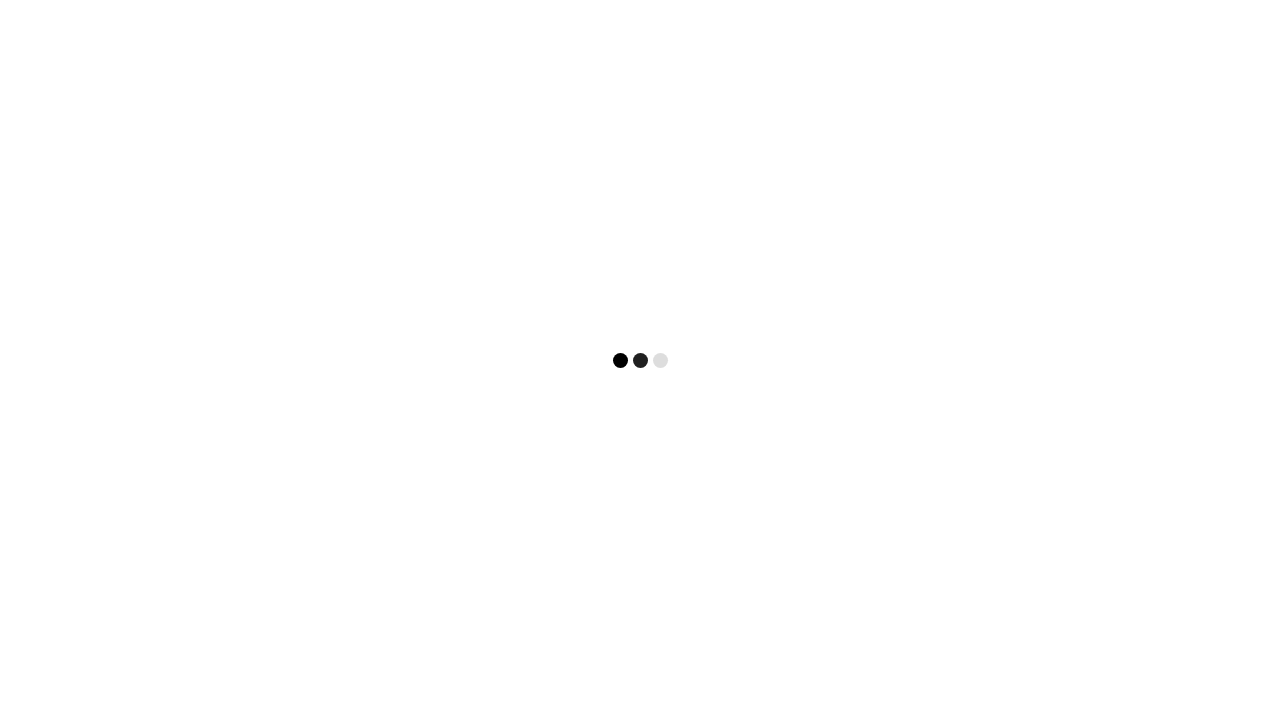

Navigated to https://www.hype-merch.com and waited for body element to be visible
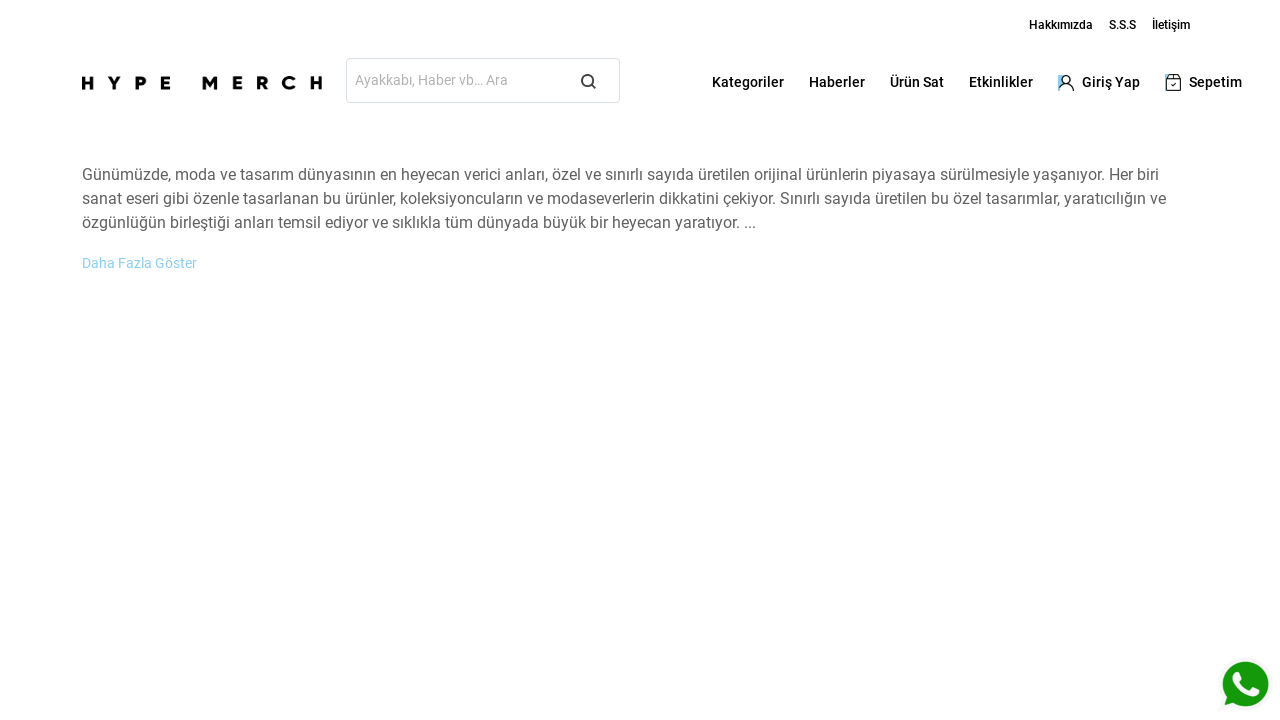

Page loaded successfully within acceptable time: 14219.030141830444 milliseconds
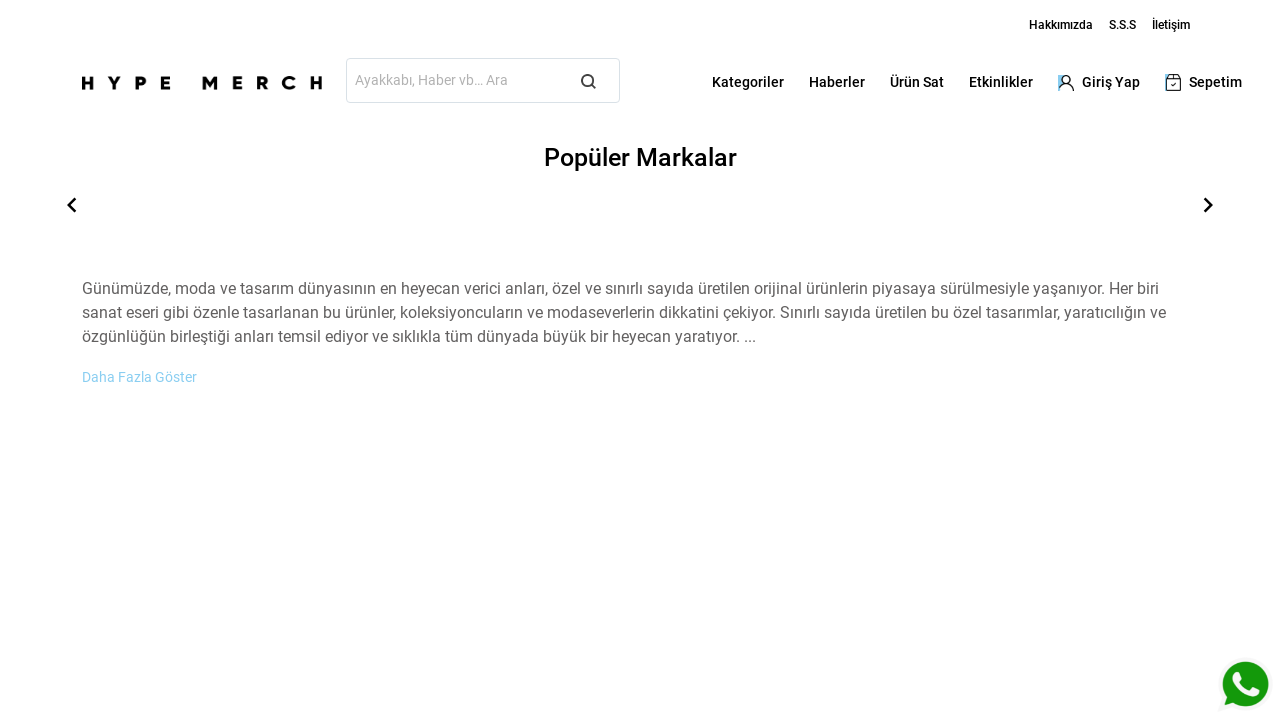

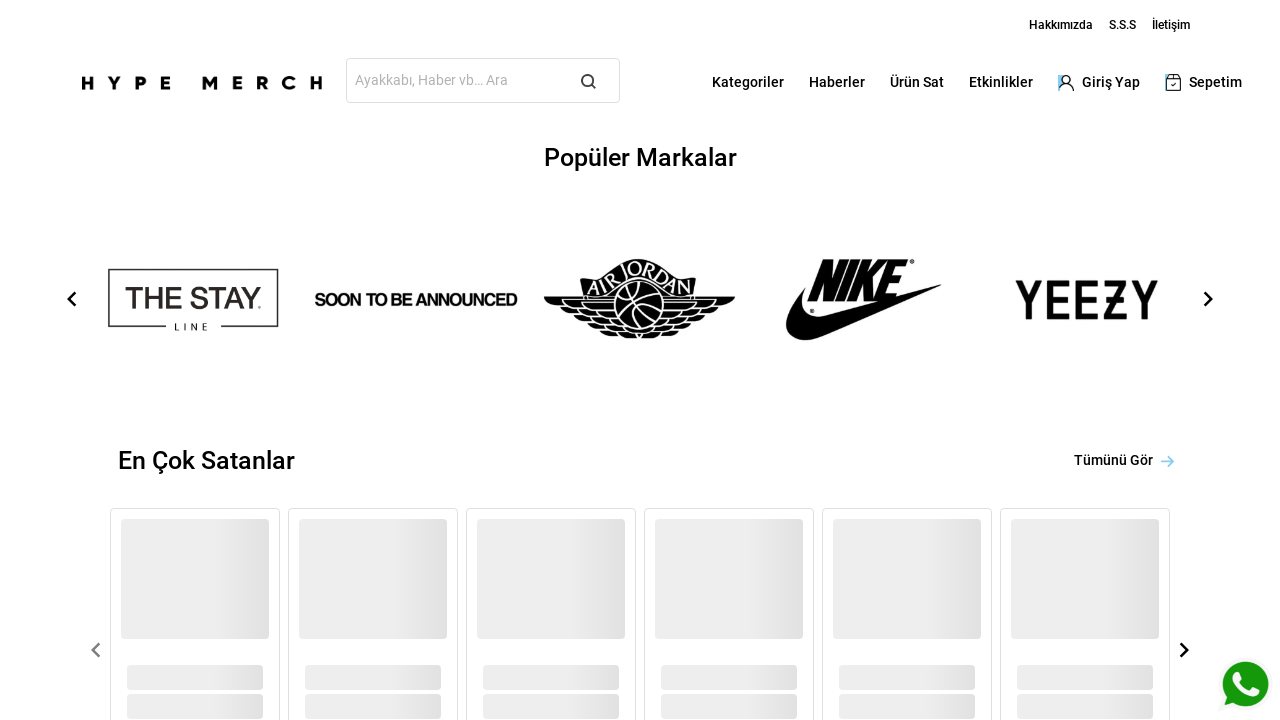